Tests successful form submission by filling all fields and verifying registration confirmation

Starting URL: https://suninjuly.github.io/registration2.html

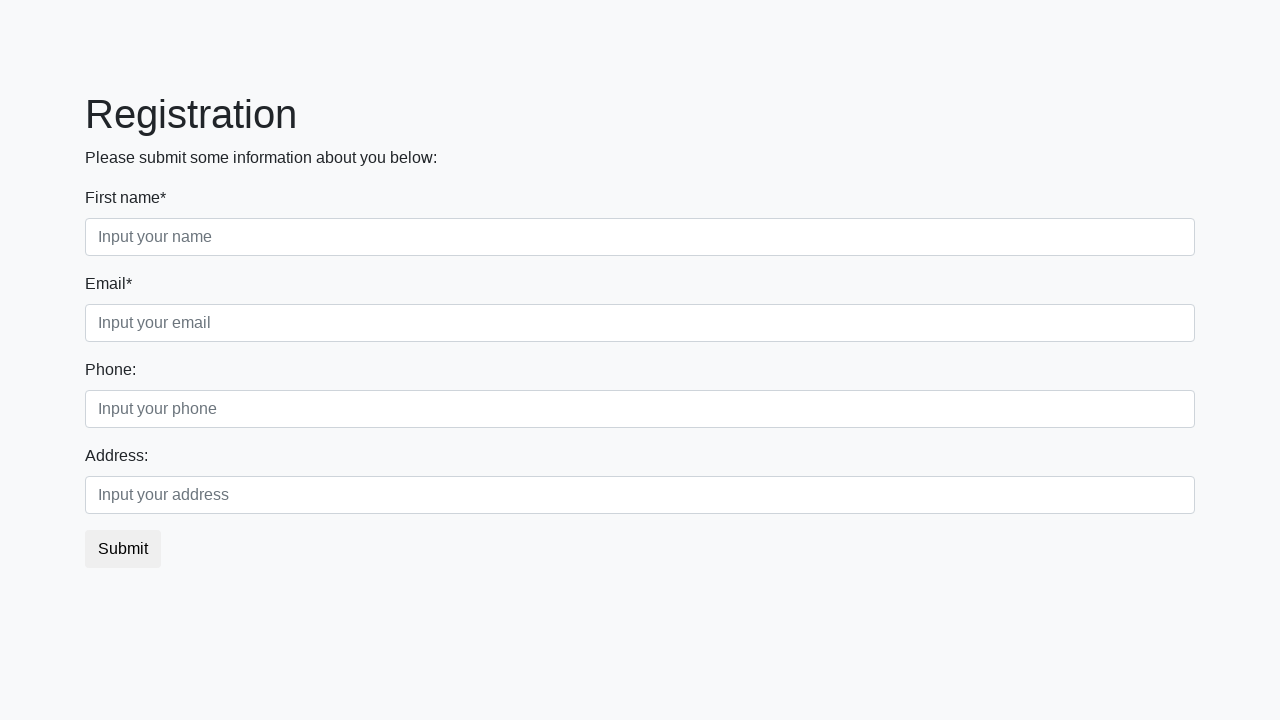

Navigated to registration form page
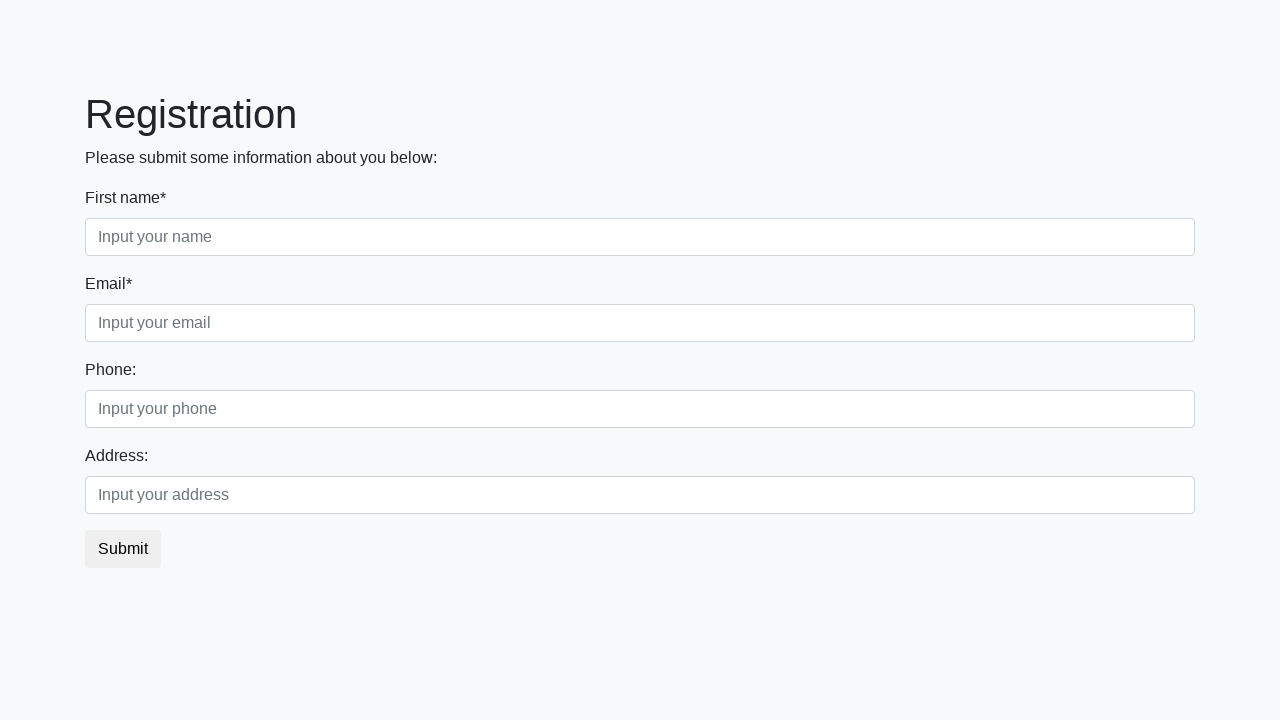

Filled input field with 'a' on xpath=//input >> nth=0
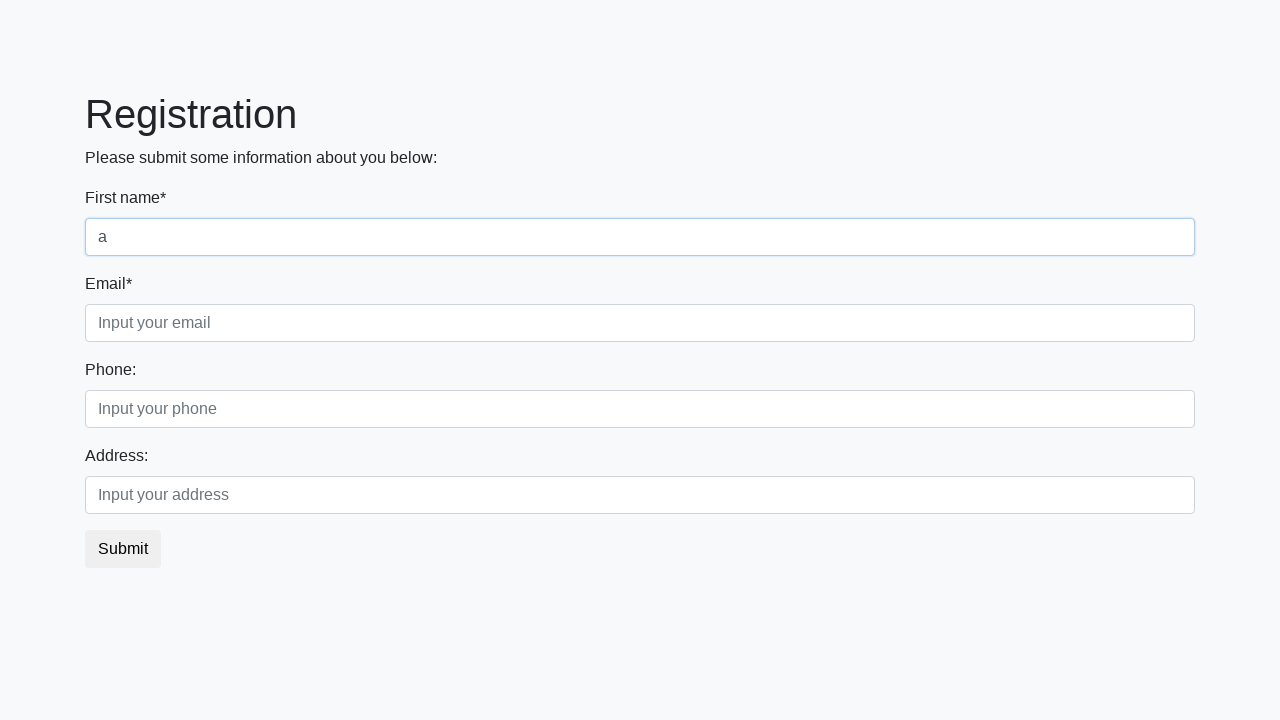

Filled input field with 'a' on xpath=//input >> nth=1
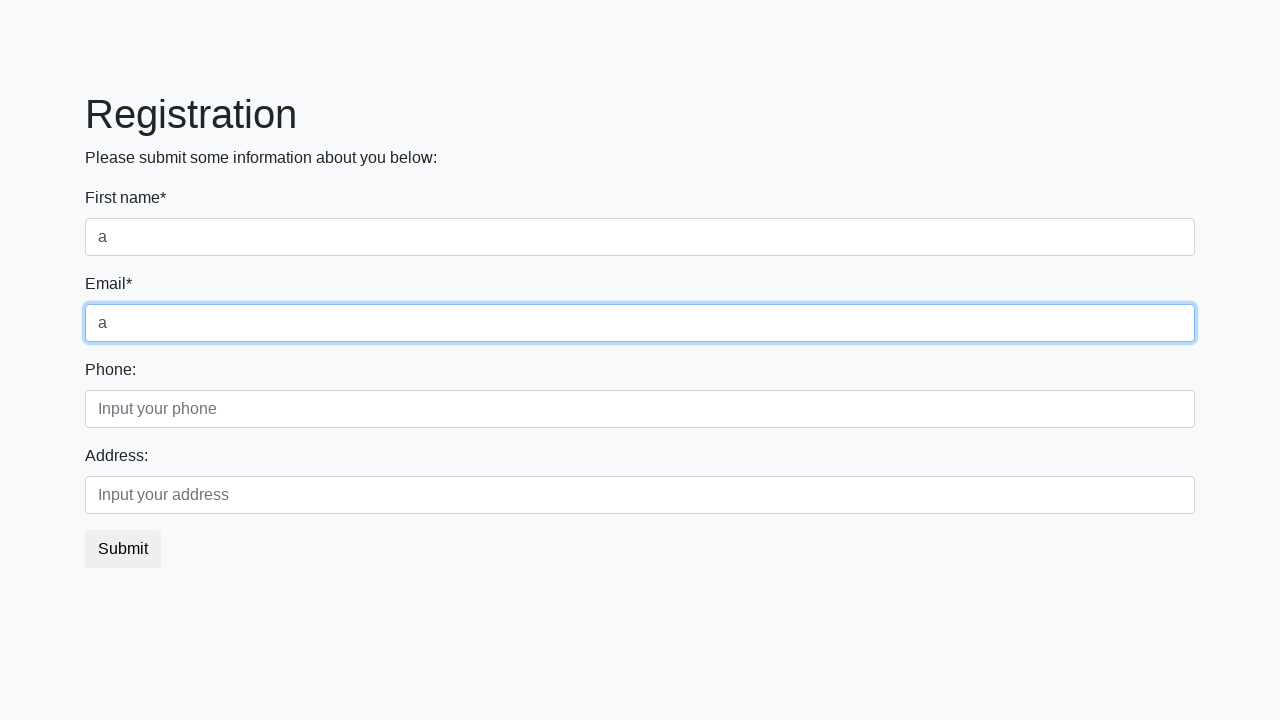

Filled input field with 'a' on xpath=//input >> nth=2
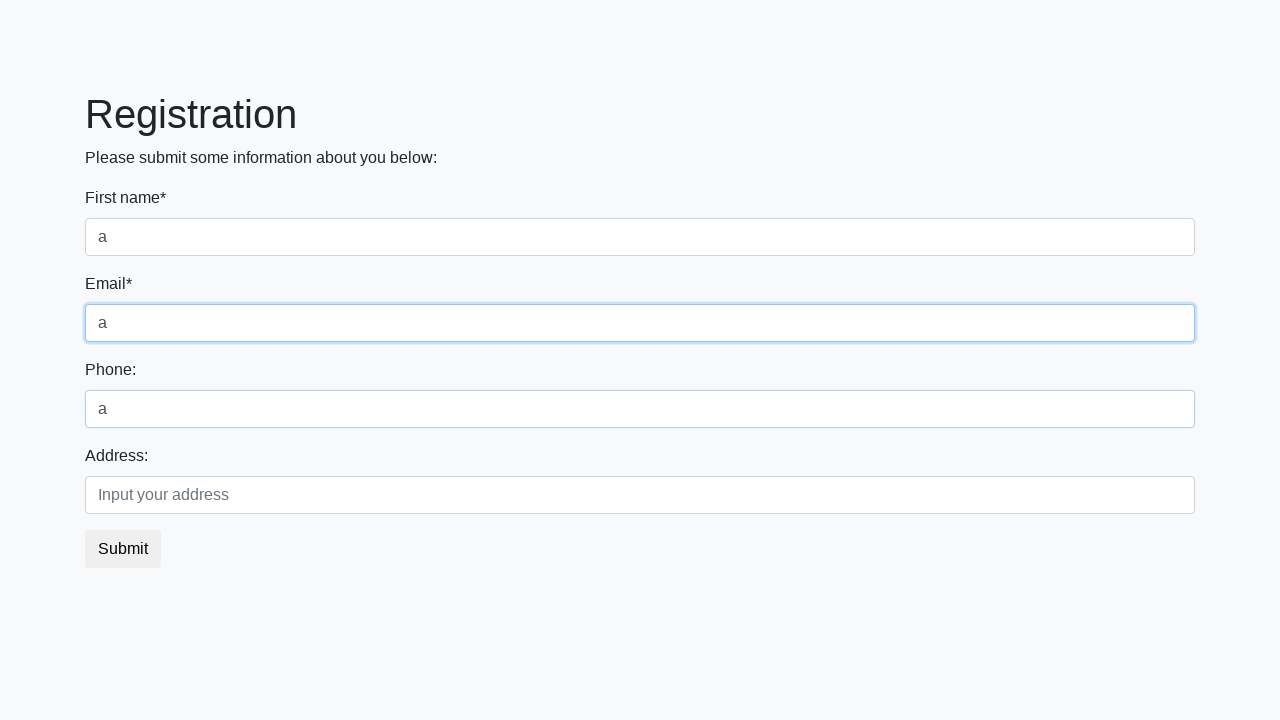

Filled input field with 'a' on xpath=//input >> nth=3
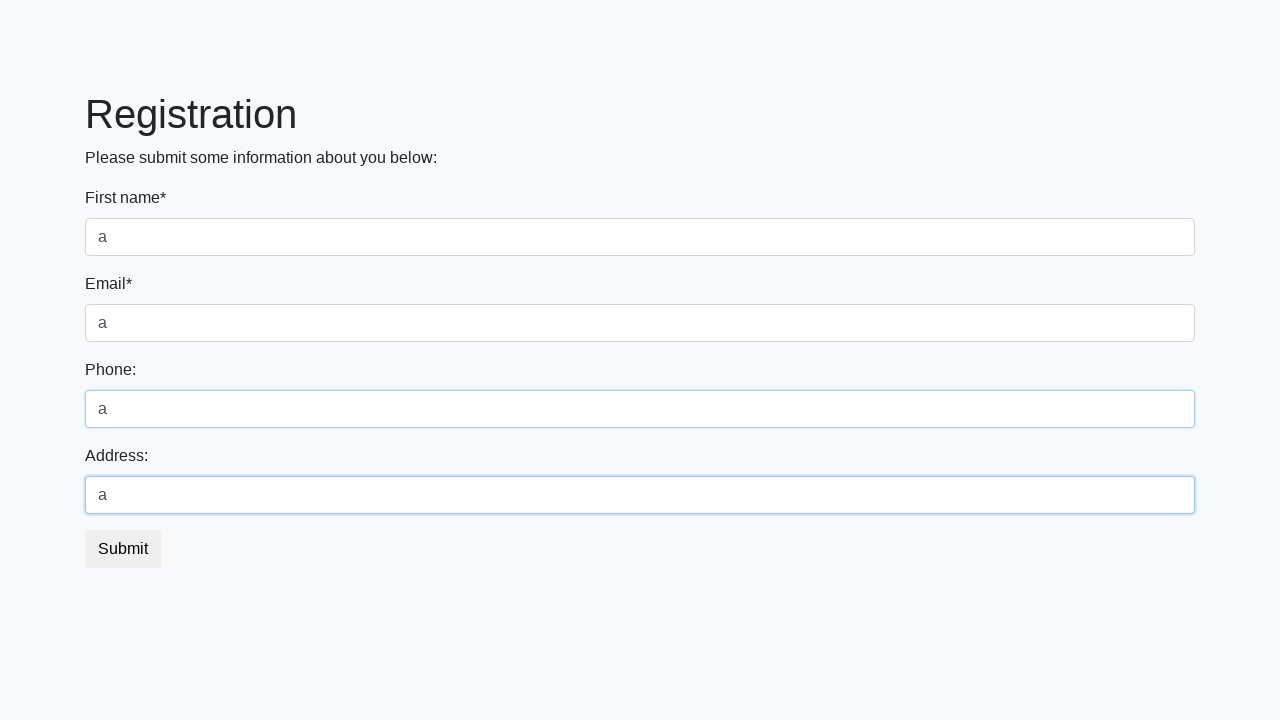

Clicked Submit button to submit form at (123, 549) on xpath=//*[text()="Submit"]
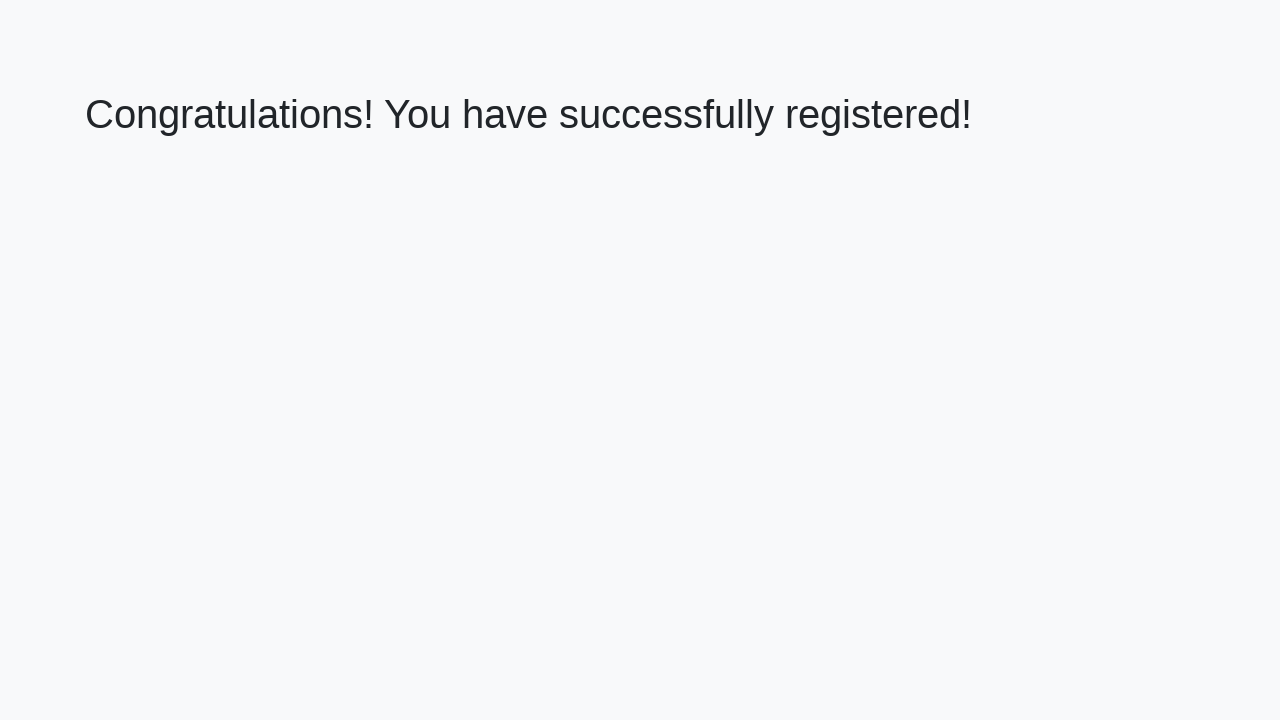

Registration confirmation message appeared
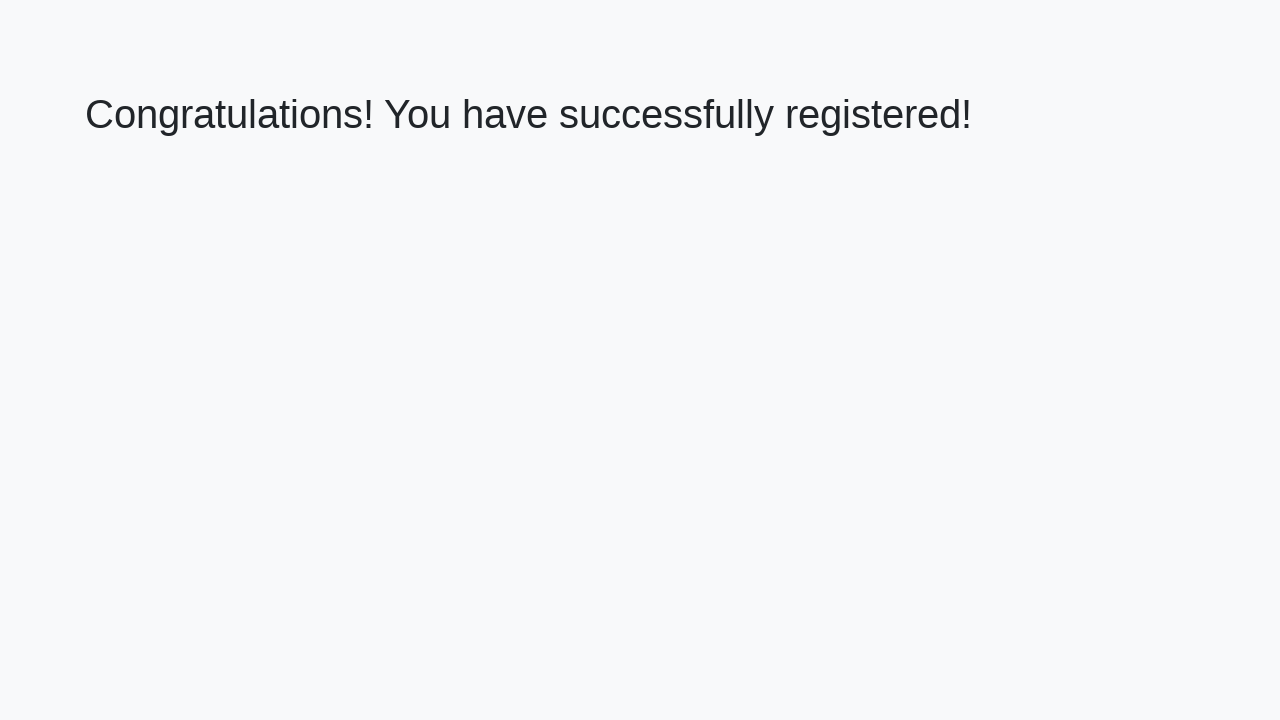

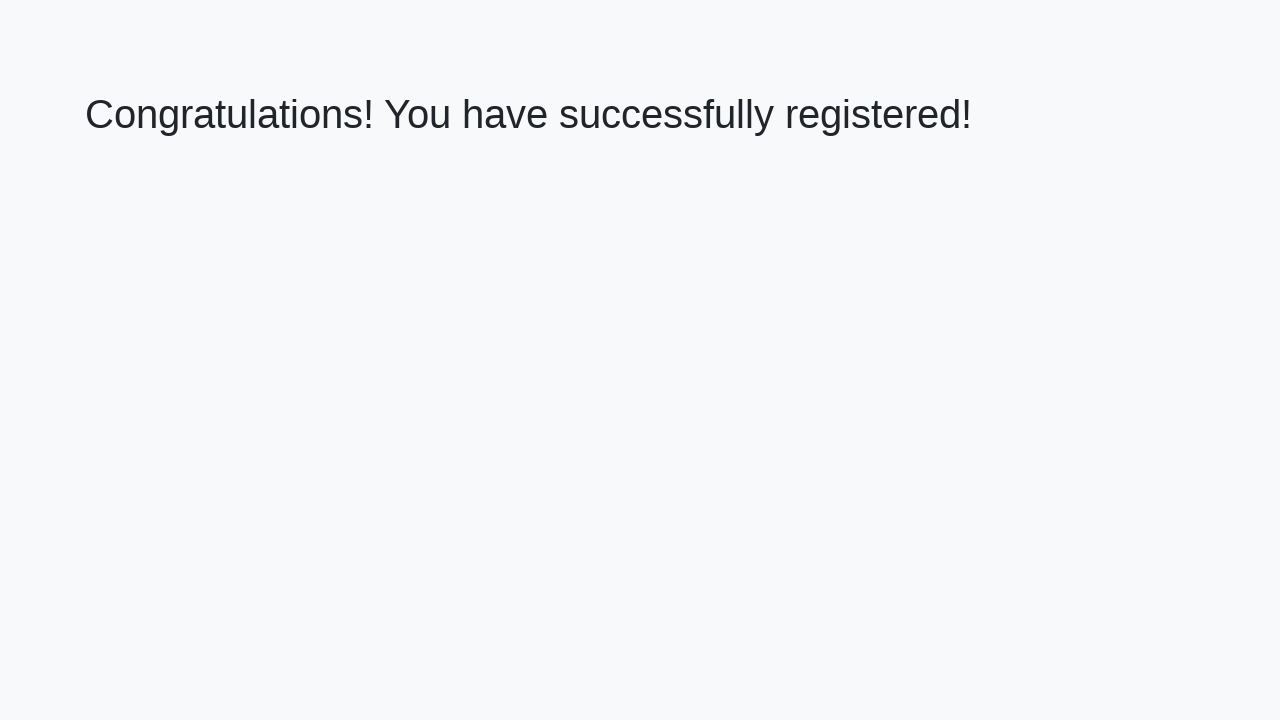